Navigates to the Check Box section and clicks on a checkbox

Starting URL: https://www.tutorialspoint.com/selenium/practice/auto-complete.php

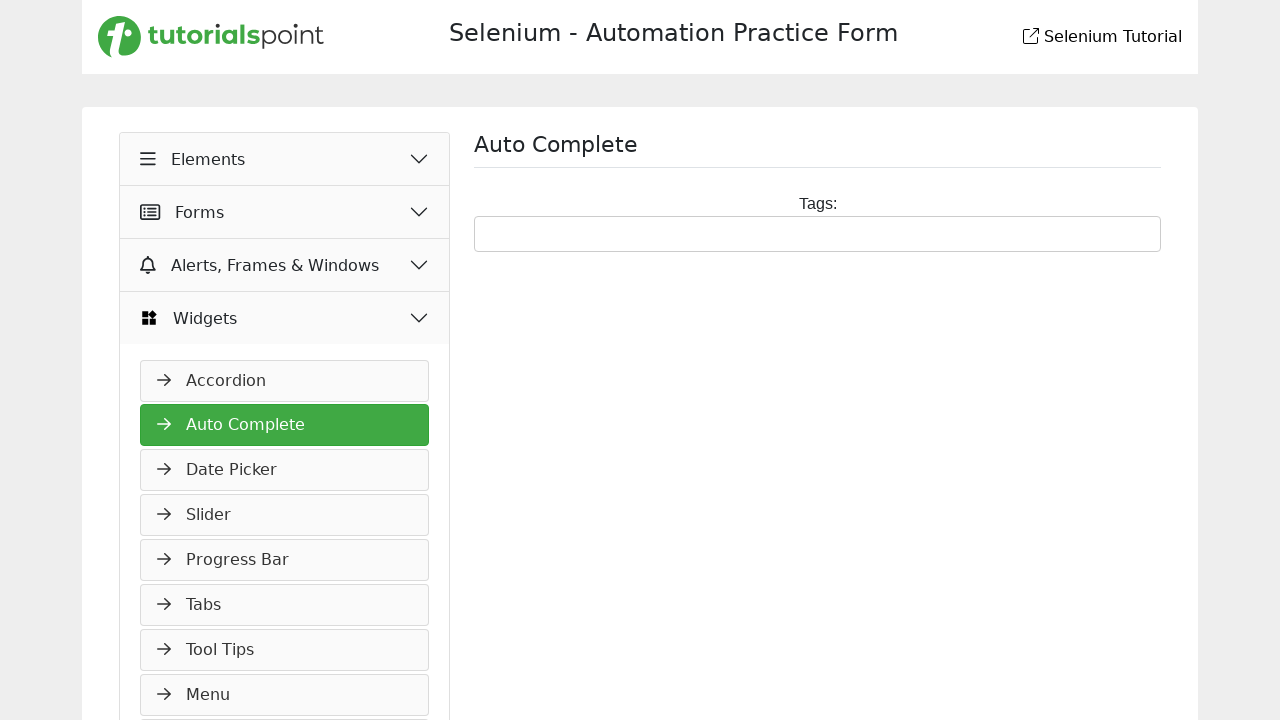

Clicked Elements button at (285, 159) on button:has-text('Elements')
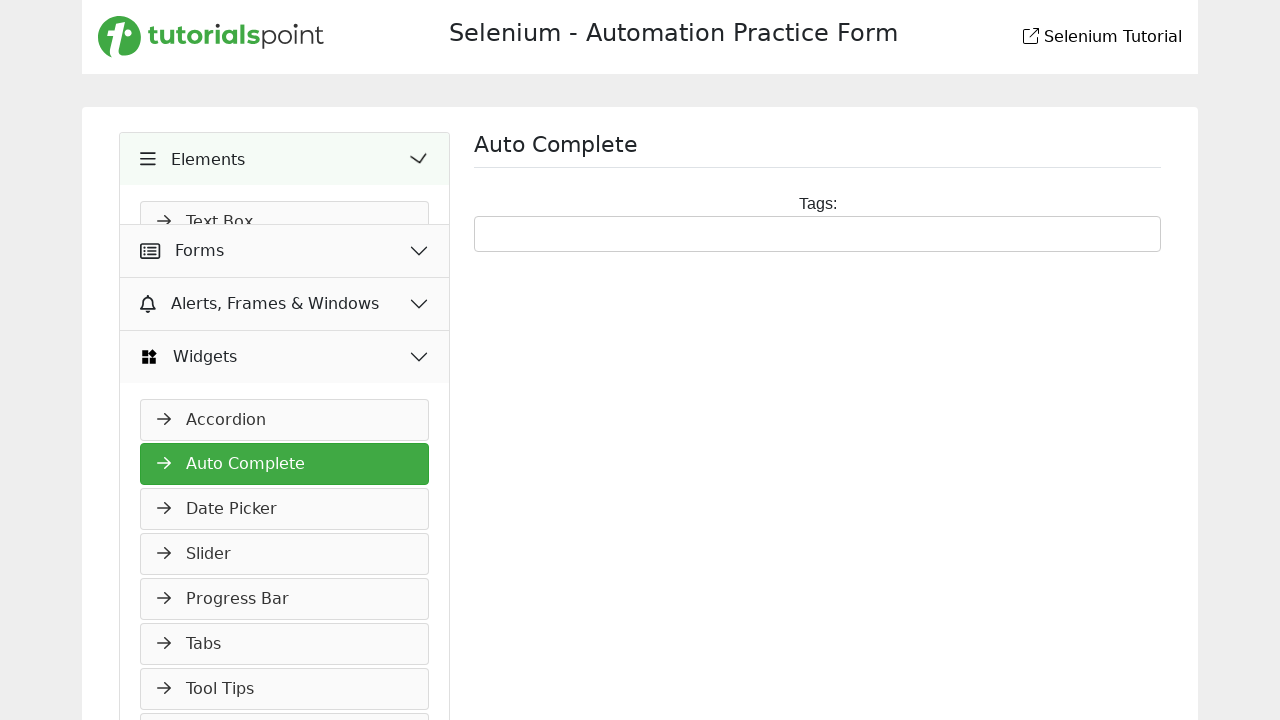

Check Box link became available
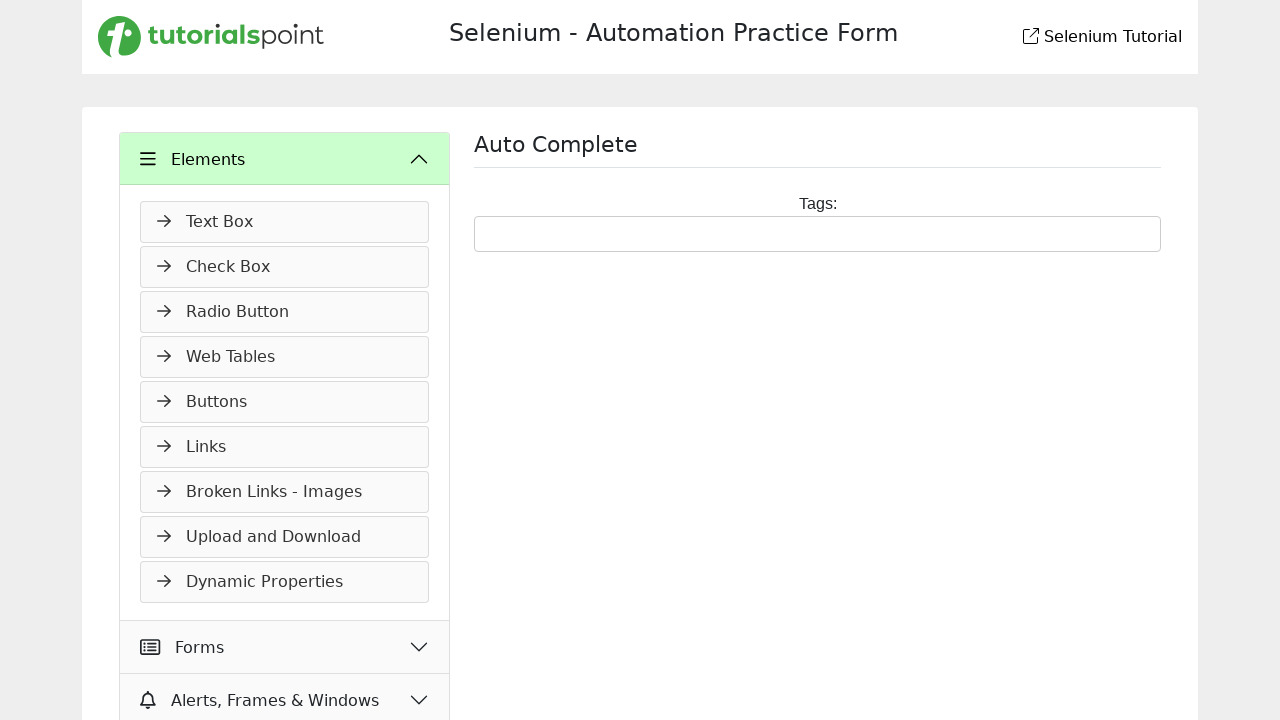

Clicked Check Box link to navigate to Check Box section at (285, 267) on a:has-text('Check Box')
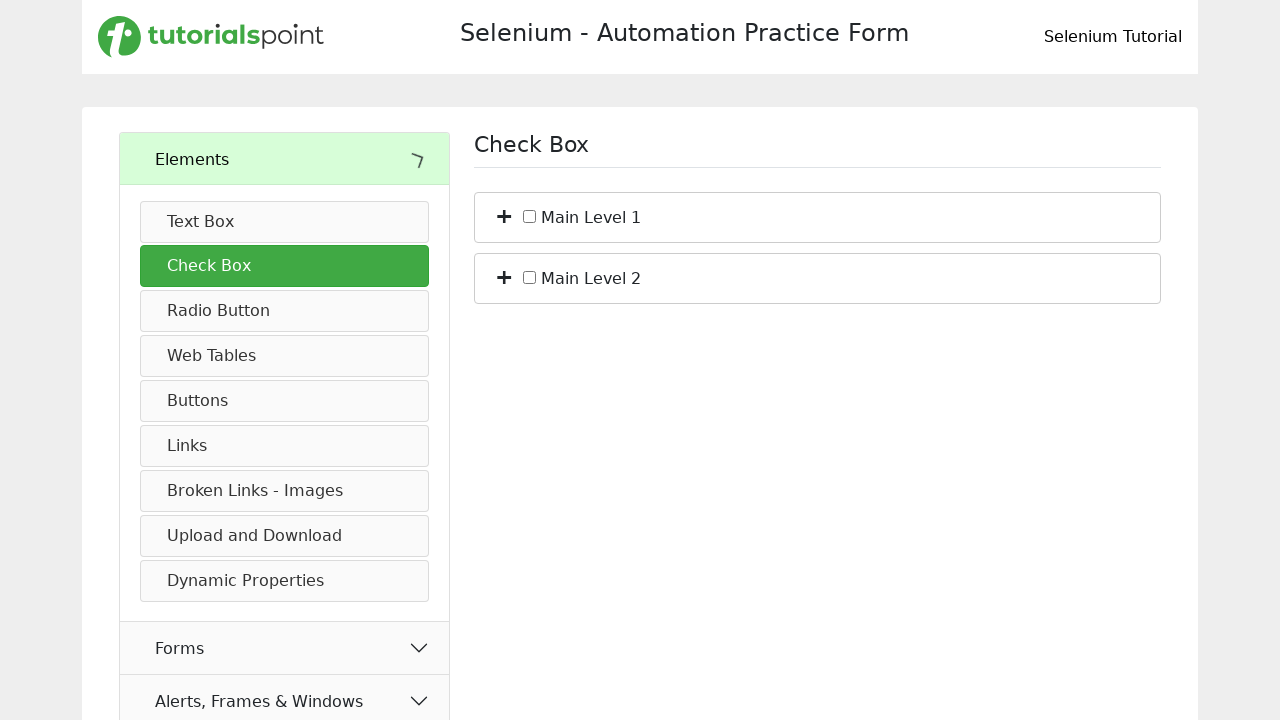

Clicked checkbox with id c_bs_1 at (530, 216) on #c_bs_1
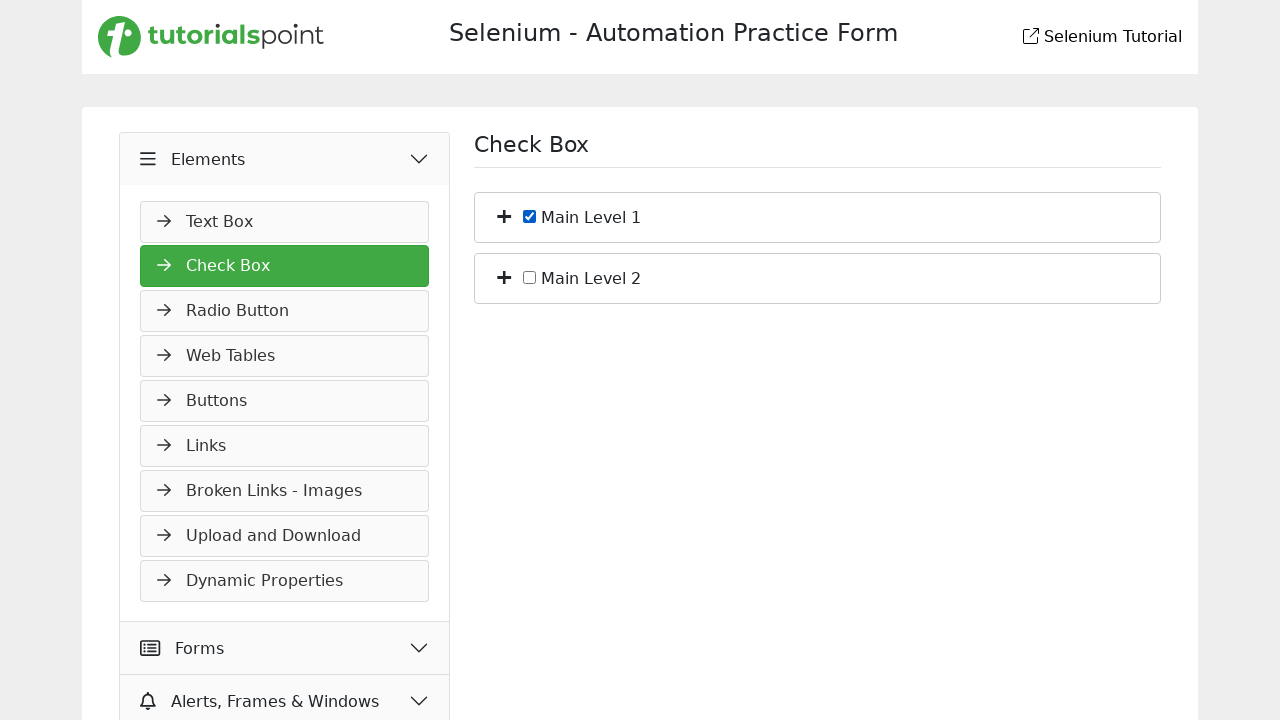

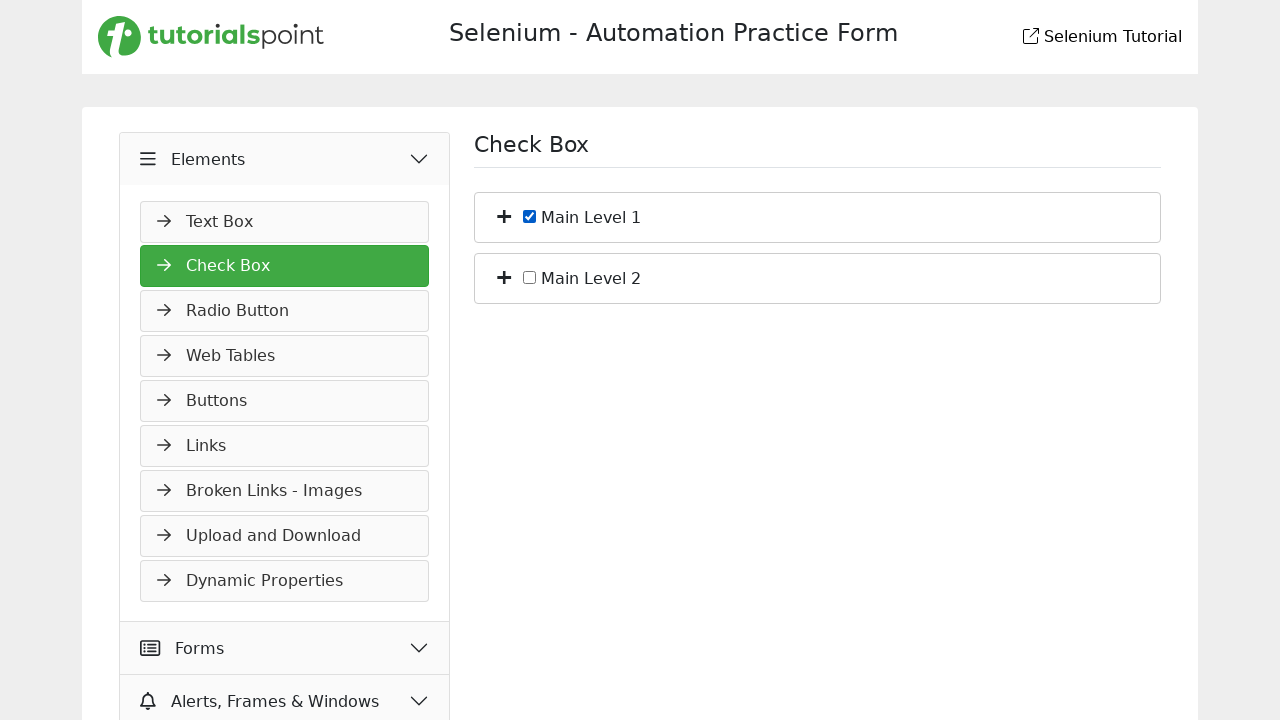